Tests browser navigation by scrolling to an element, clicking a link, and using browser history navigation (back and forward)

Starting URL: http://demo.automationtesting.in/Register.html

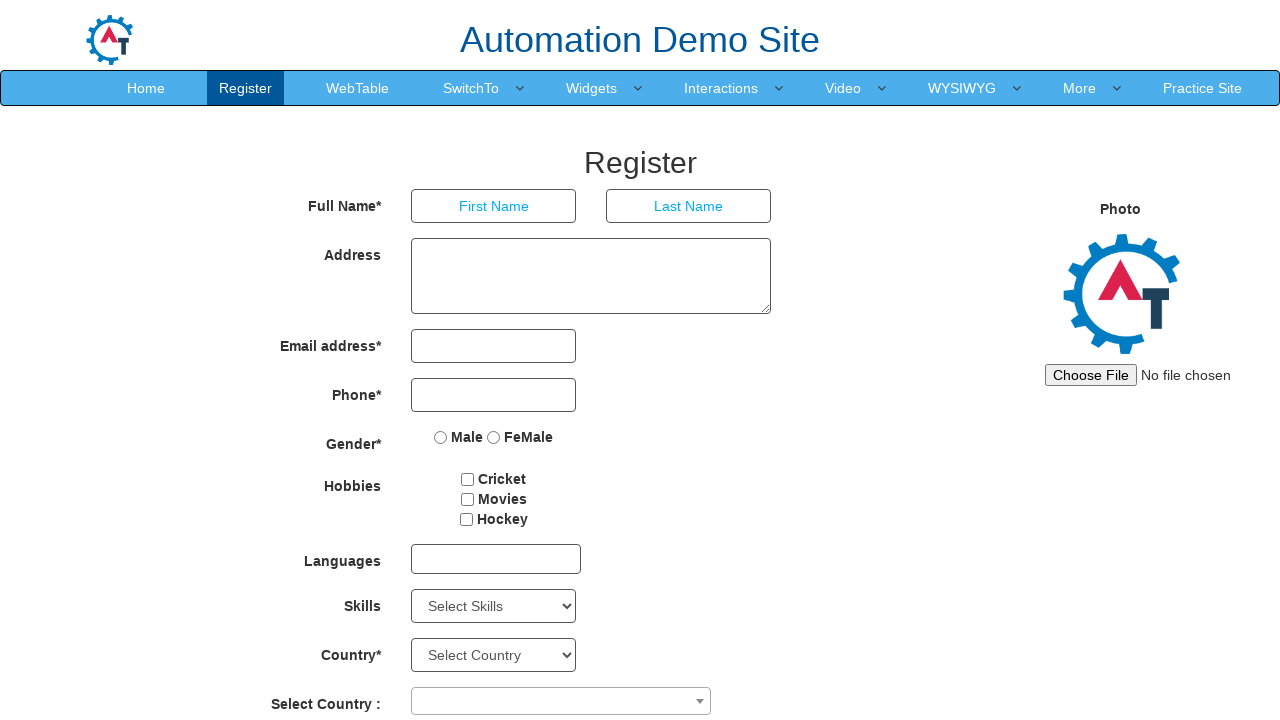

Scrolled to password field element
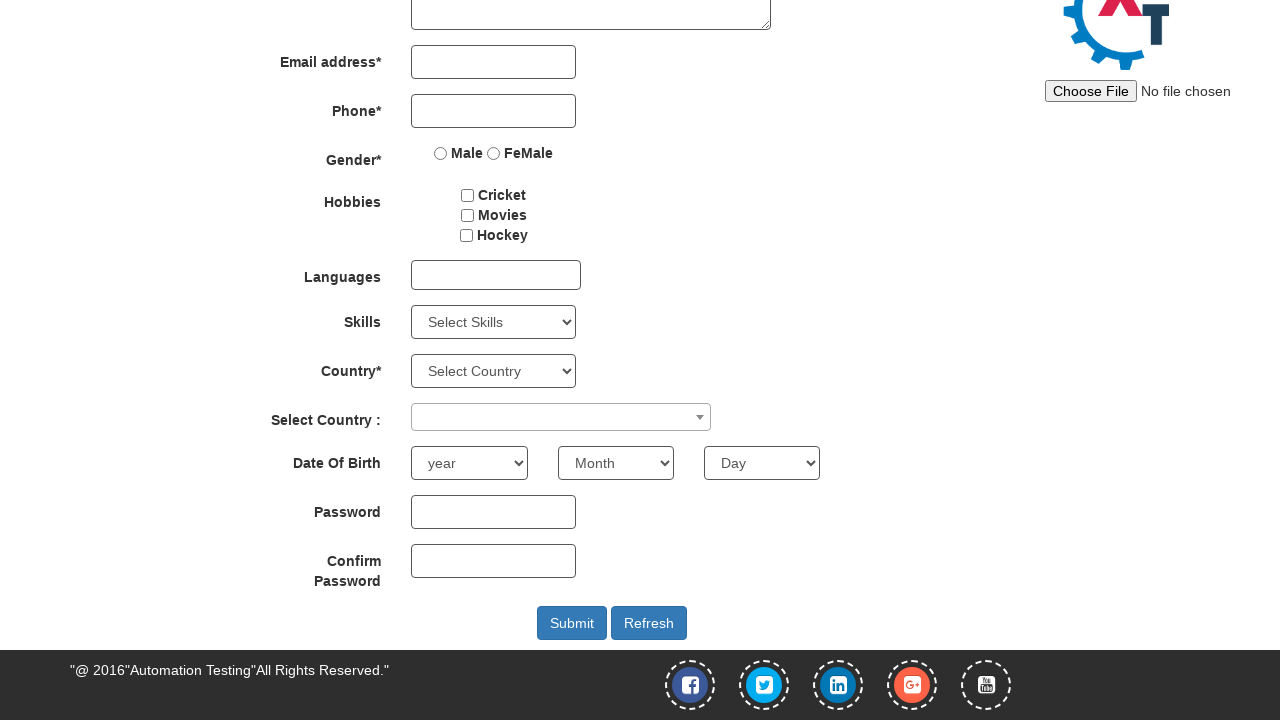

Clicked on Practice Site link at (1202, 88) on xpath=//a[contains(text(),'Practice Site')]
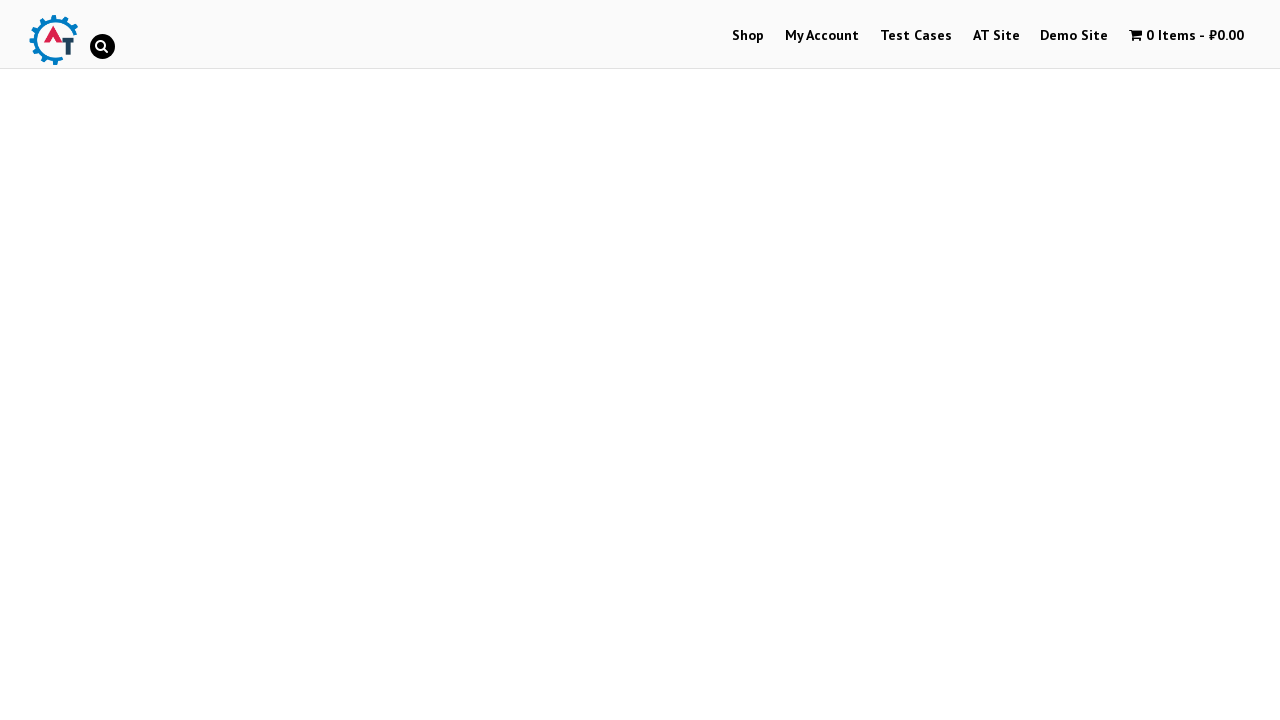

Navigated backward in browser history
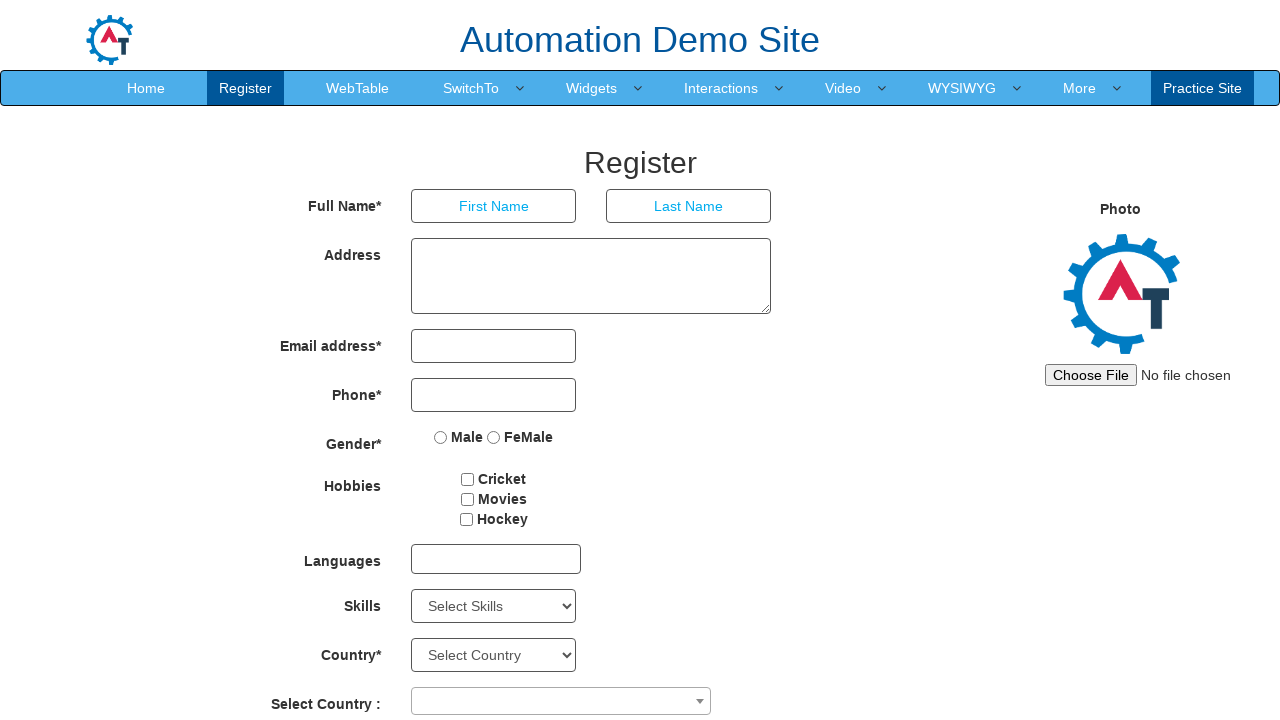

Navigated forward in browser history
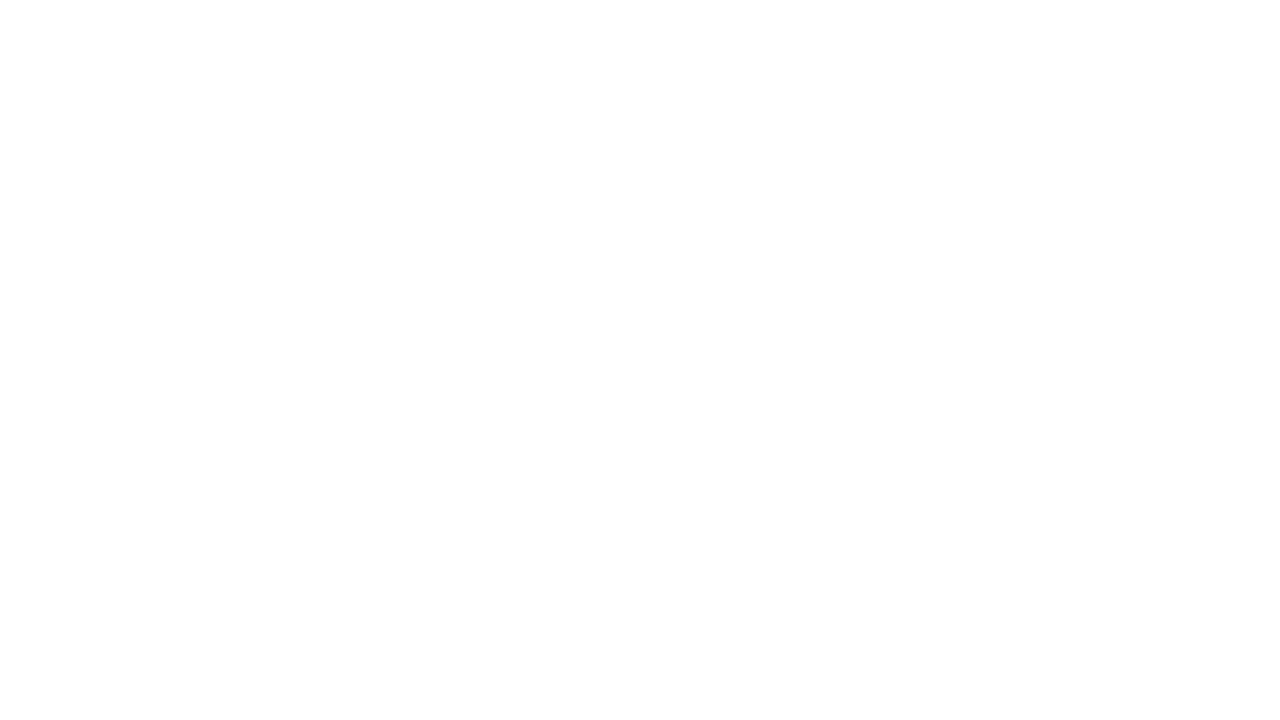

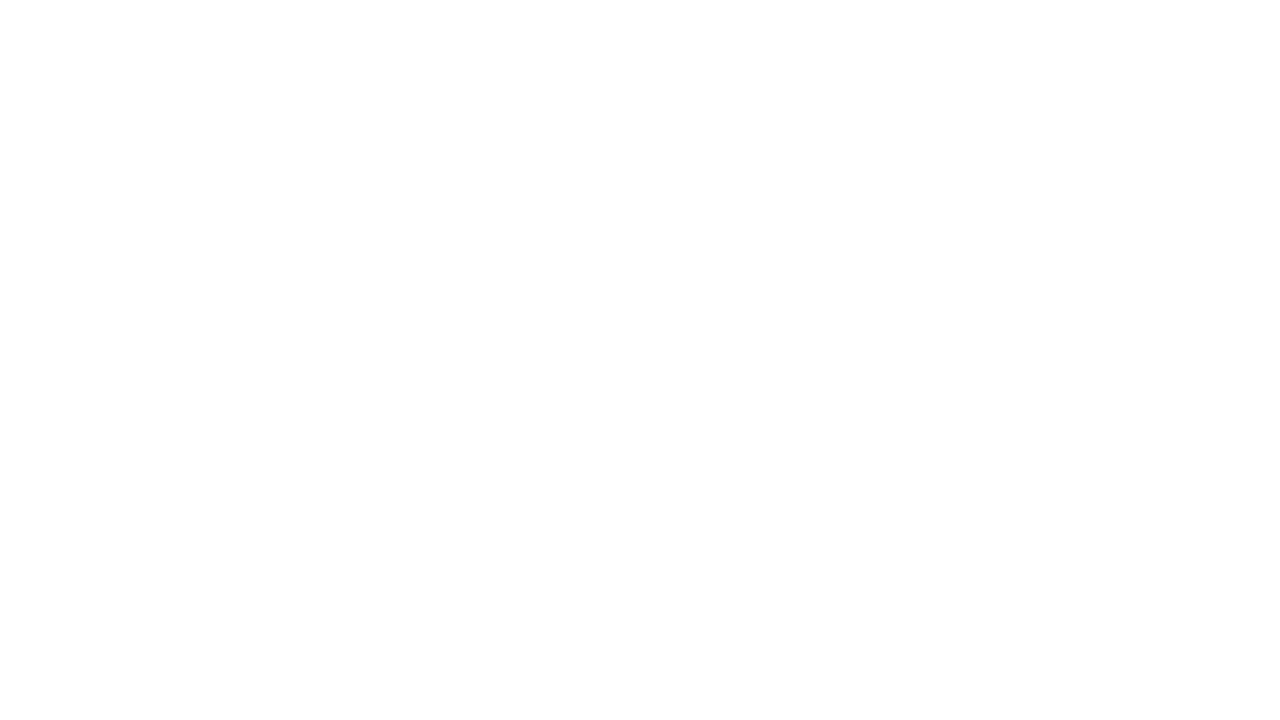